Tests opening a new tab functionality by clicking a link that opens in a new tab, then fills an email field in the new tab

Starting URL: https://demoapps.qspiders.com/ui/pageLoad?sublist=0

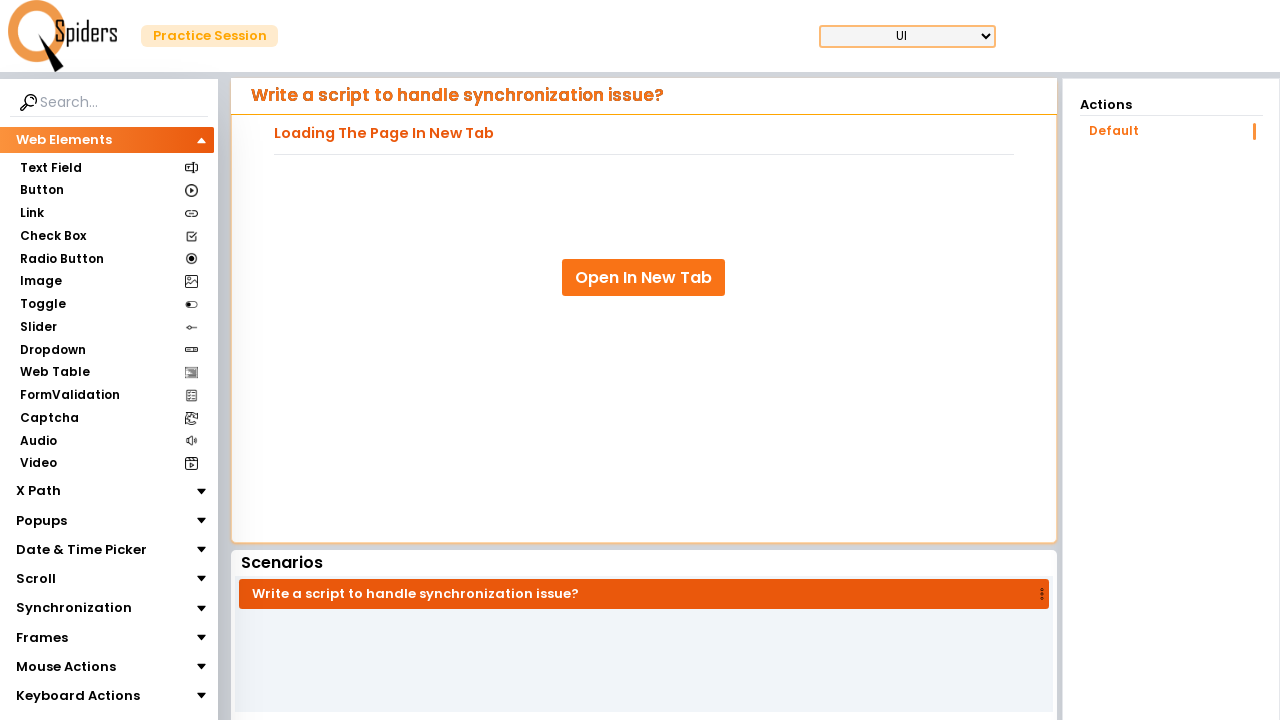

Clicked 'Open In New Tab' link at (644, 278) on xpath=//a[text()='Open In New Tab']
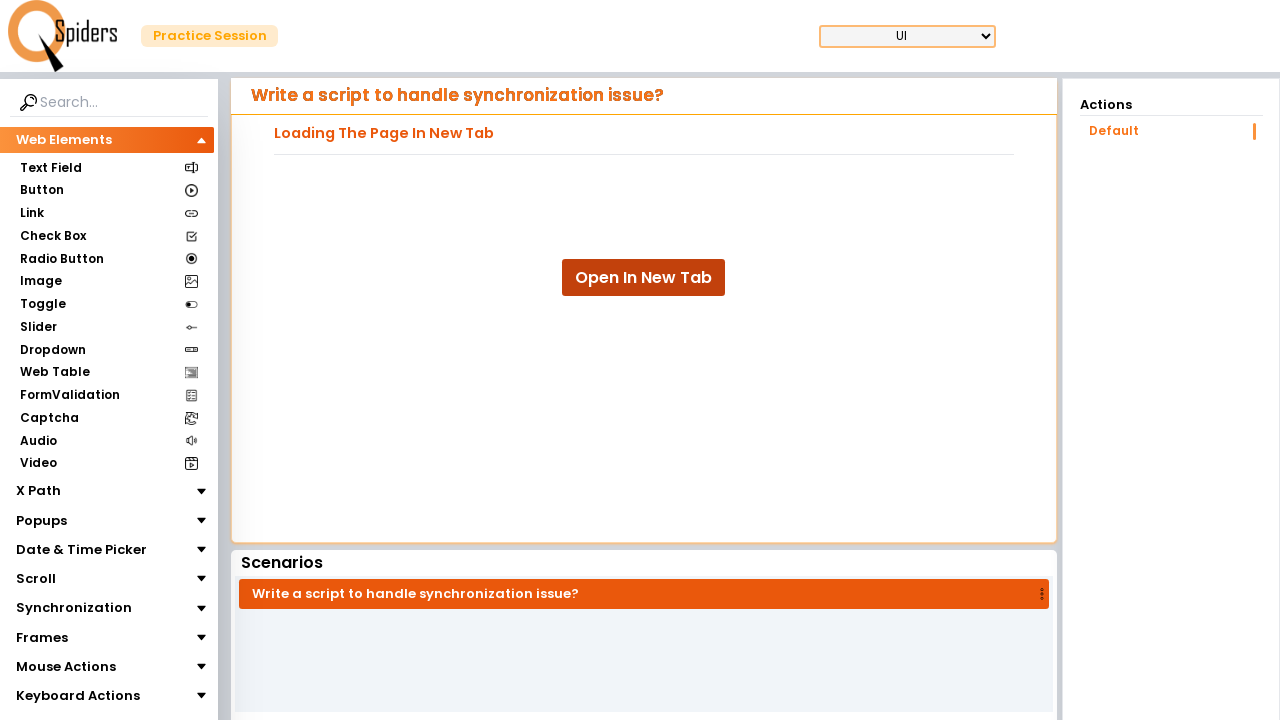

Clicked 'Open In New Tab' link to trigger new tab opening at (644, 278) on xpath=//a[text()='Open In New Tab']
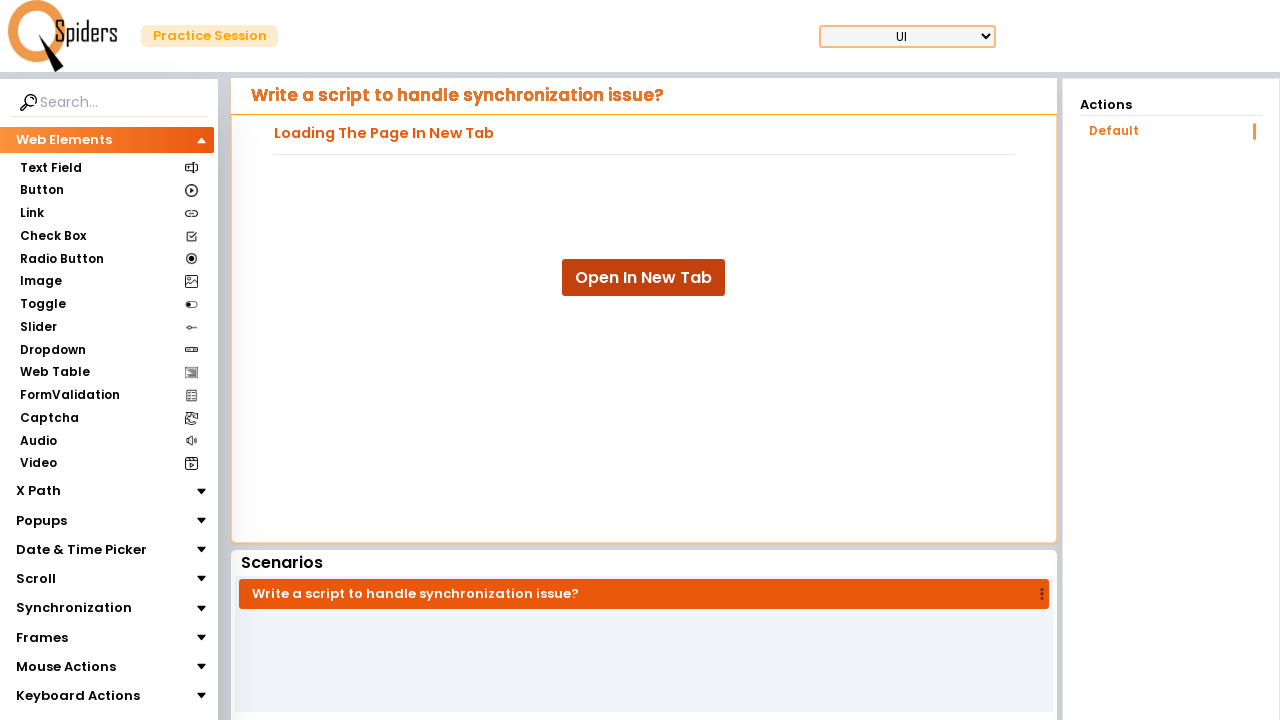

New tab opened and captured
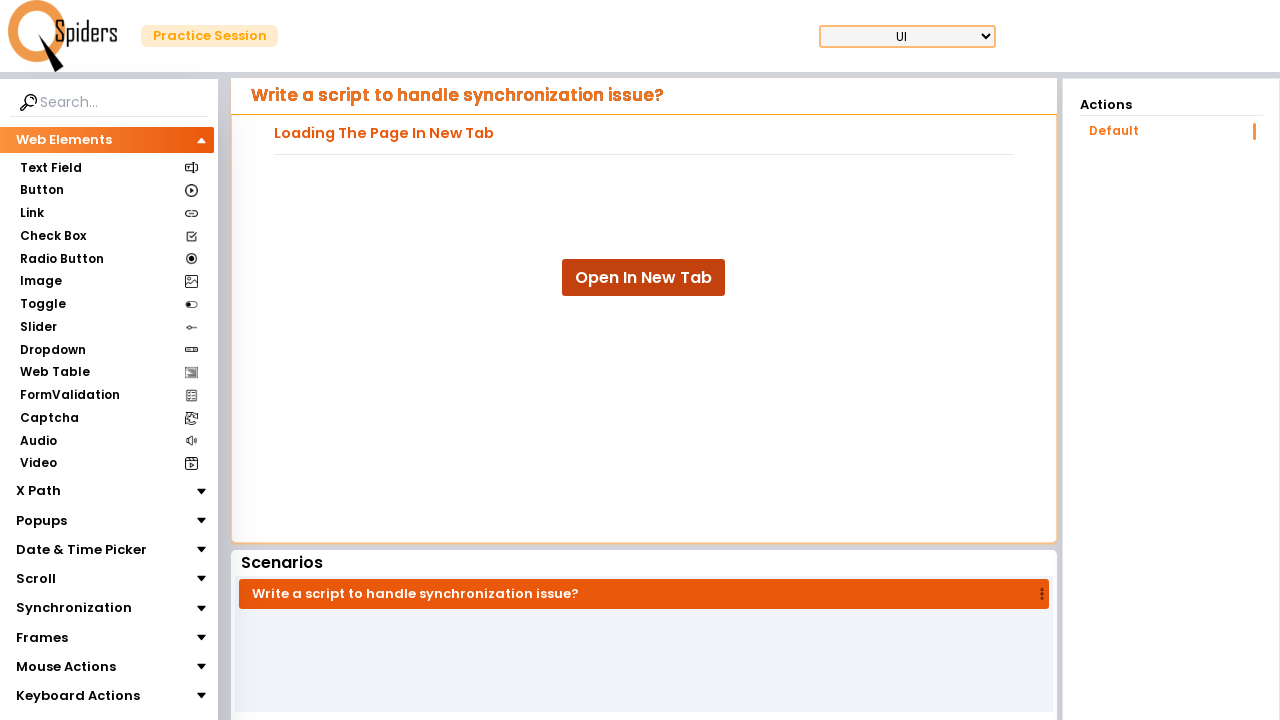

New tab page fully loaded
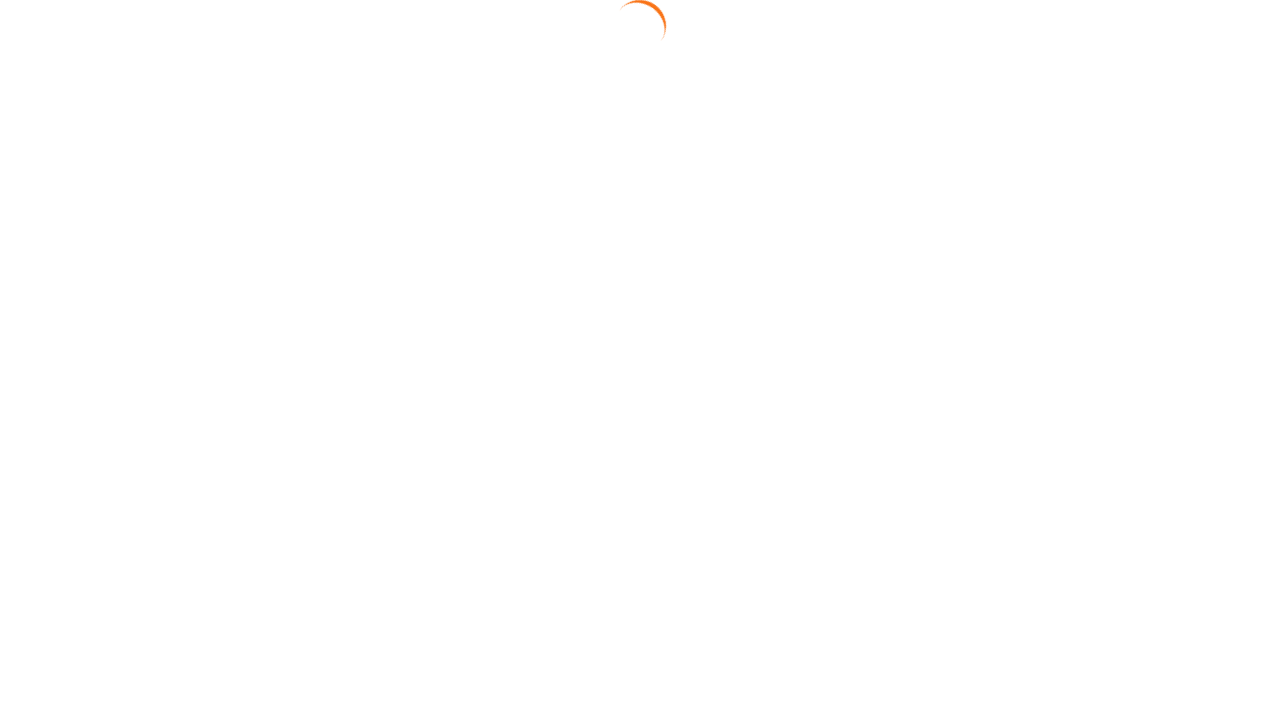

Filled email field with 'testuser847@gmail.com' in new tab on #email
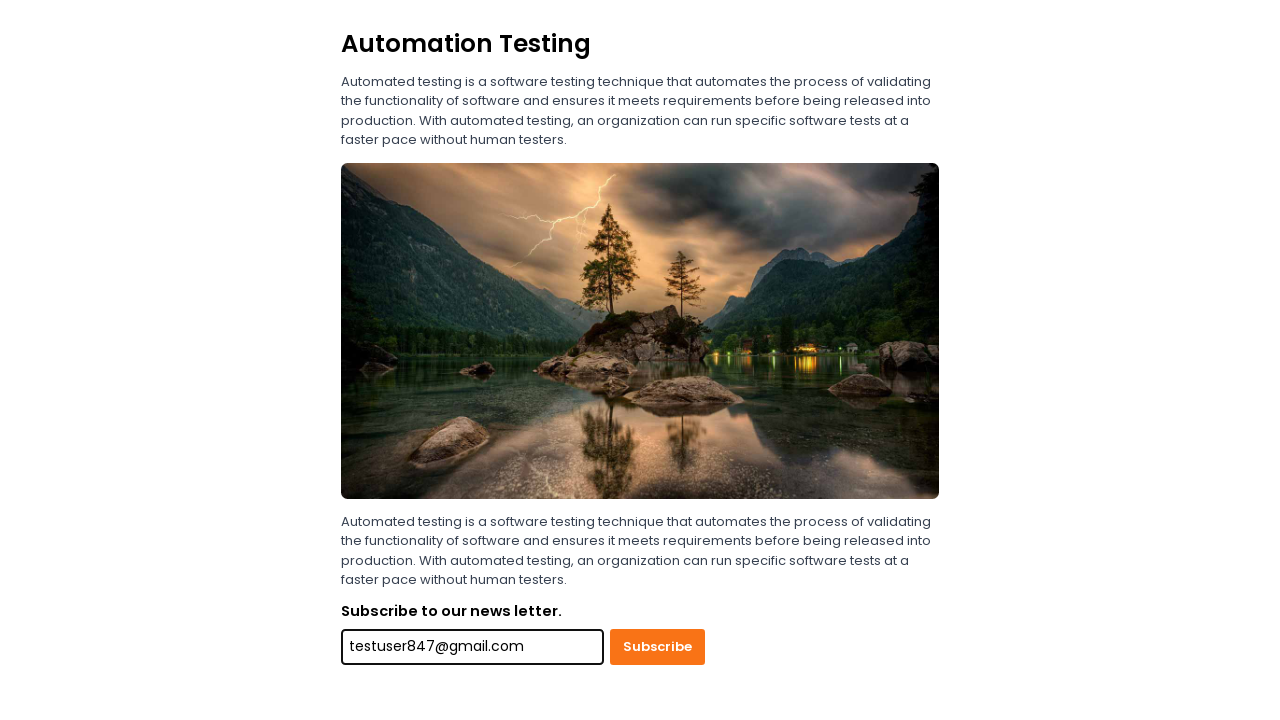

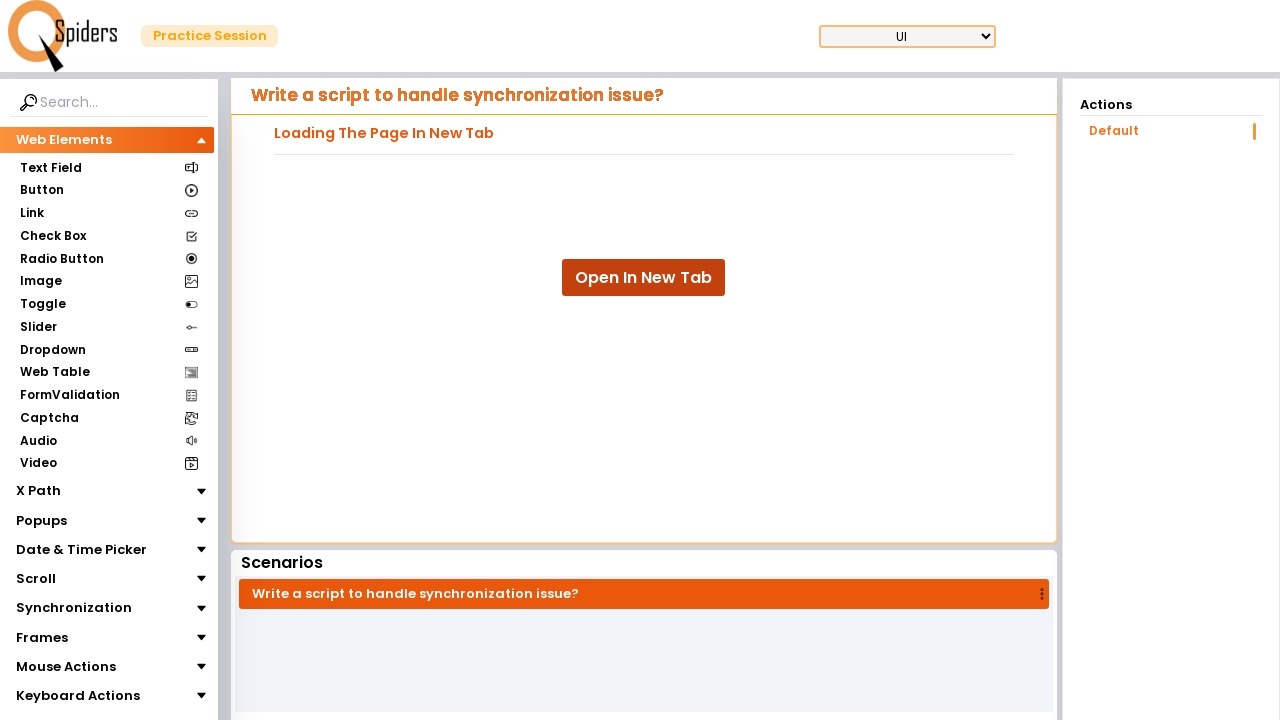